Tests form submission by filling first name, last name, and email fields, then clicking the submit button

Starting URL: https://secure-retreat-92358.herokuapp.com/

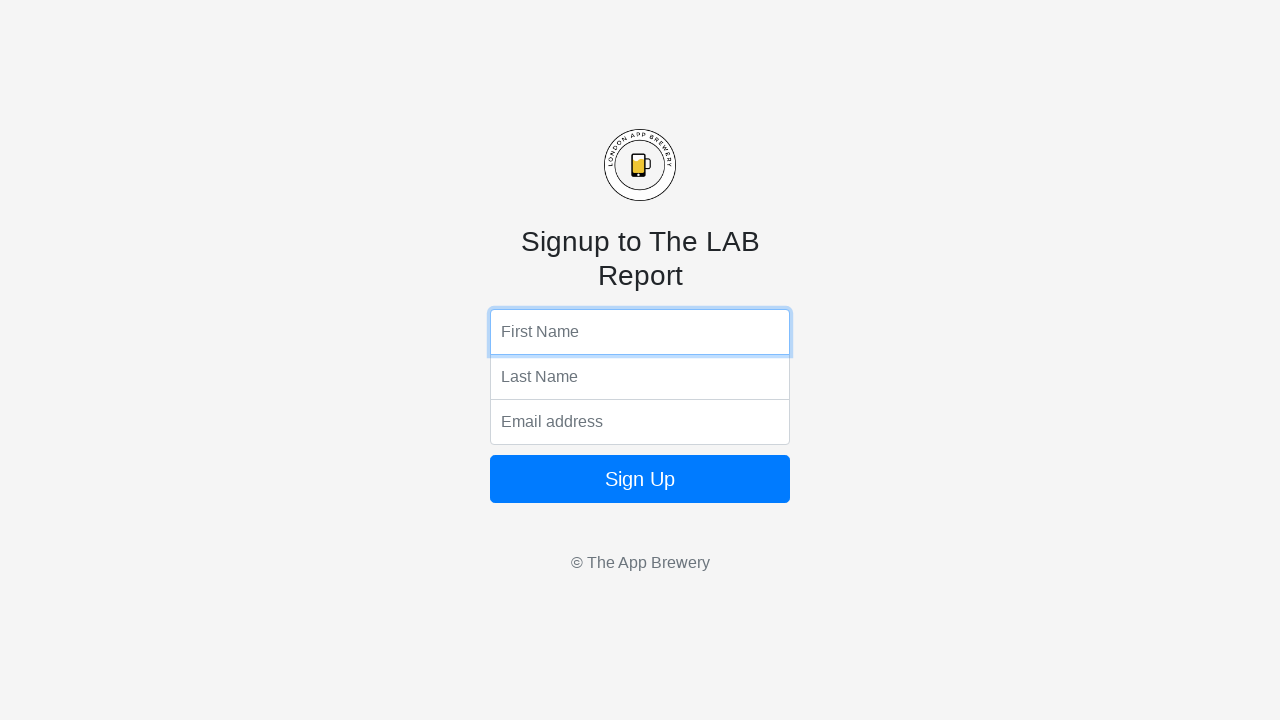

Filled first name field with 'John' on input[name='fName']
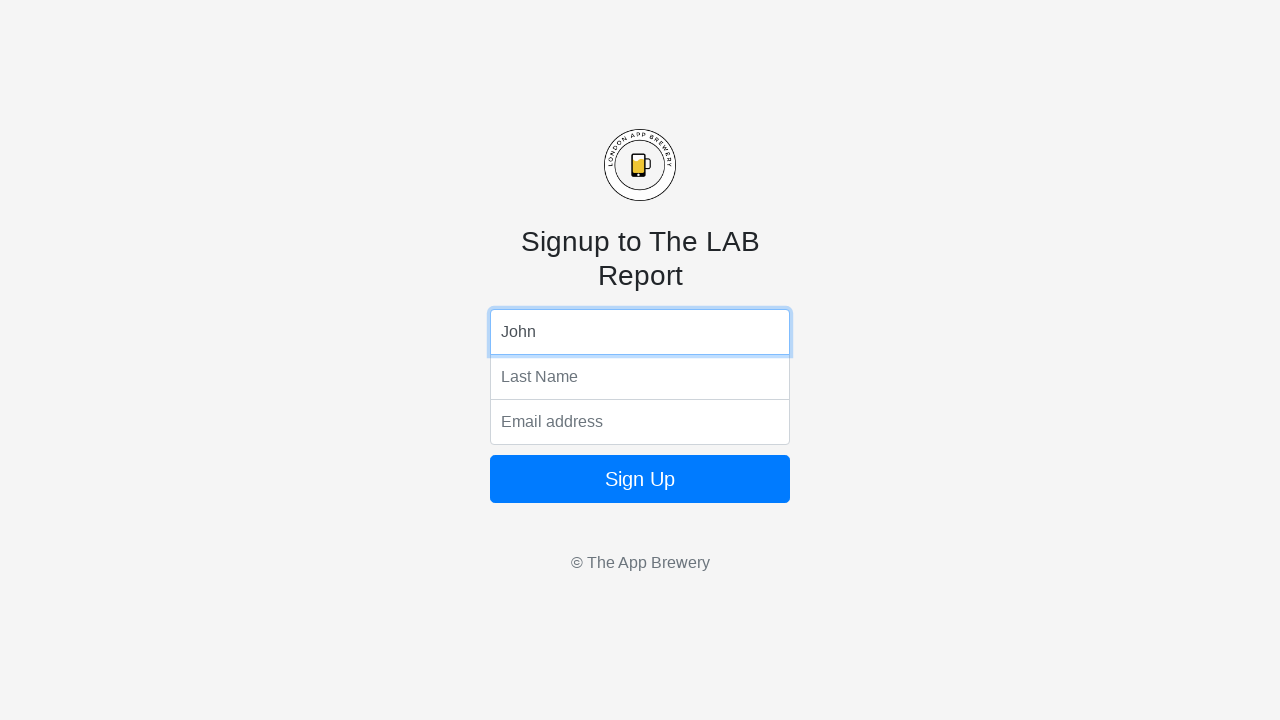

Filled last name field with 'Smith' on input[name='lName']
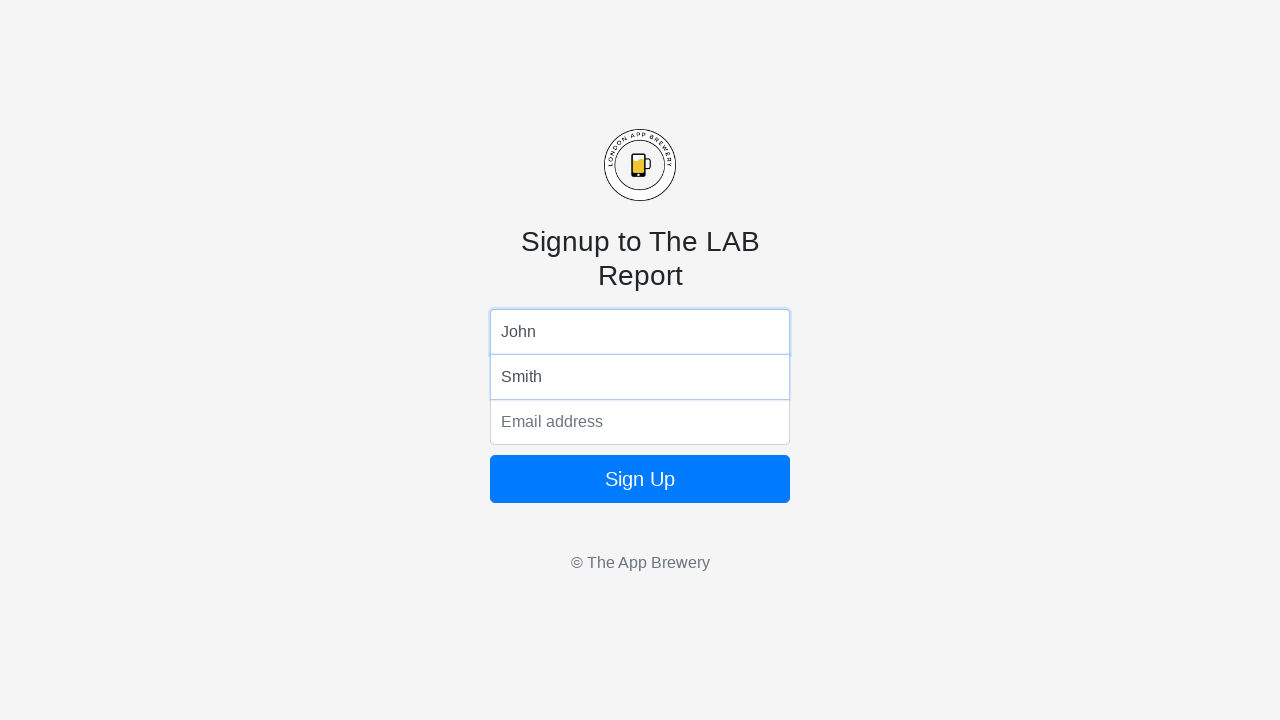

Filled email field with 'john.smith@example.com' on input[name='email']
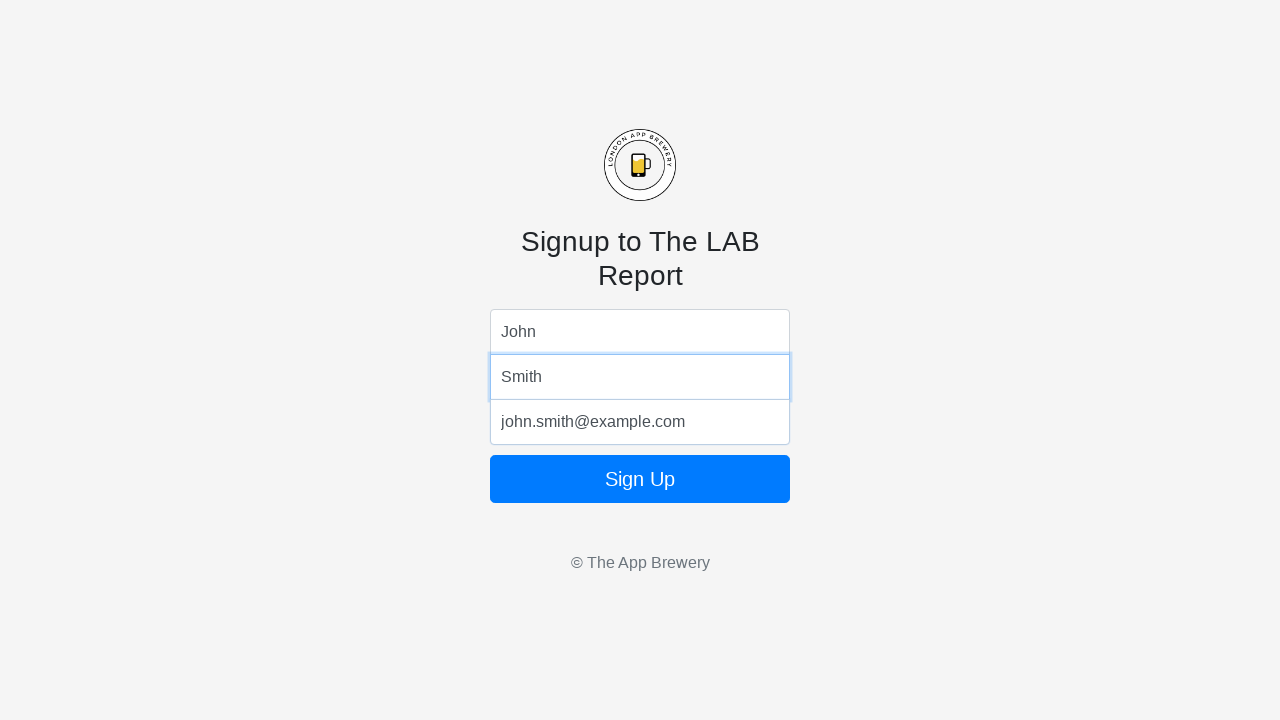

Clicked submit button to submit form at (640, 479) on .btn-primary
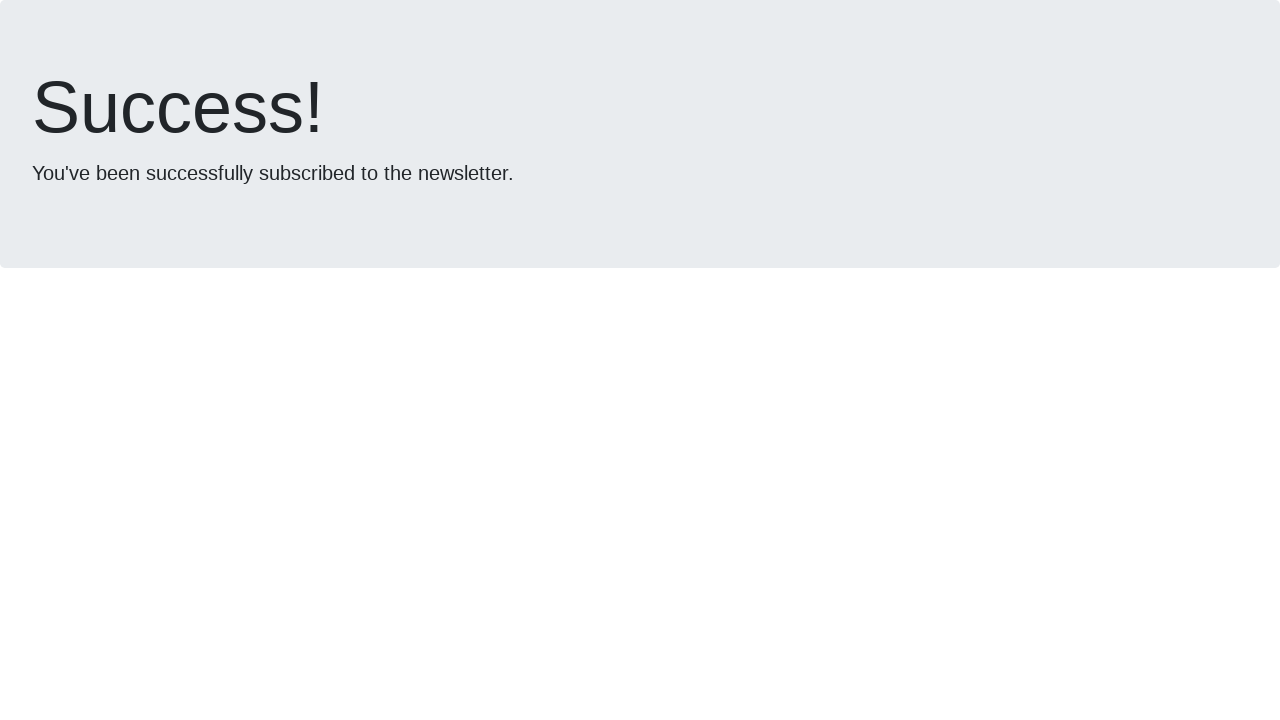

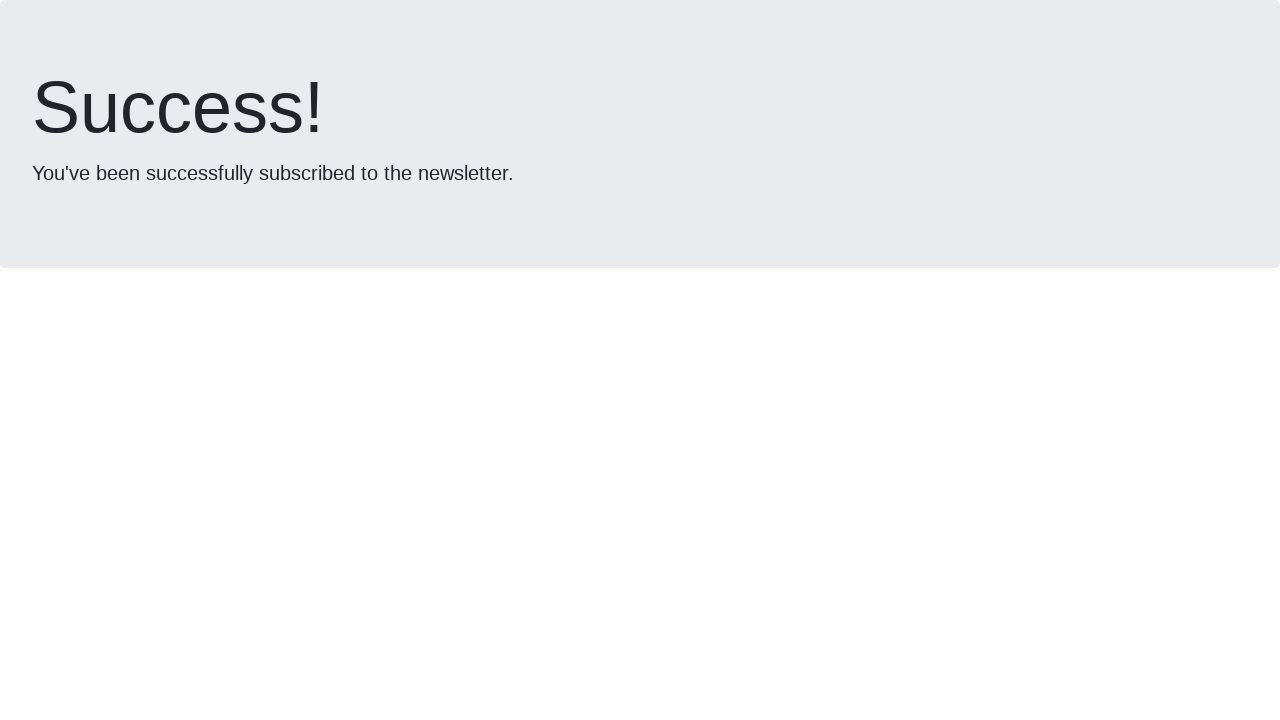